Tests different click actions - double click, right click, and single click buttons - and verifies the corresponding messages appear

Starting URL: https://demoqa.com/buttons

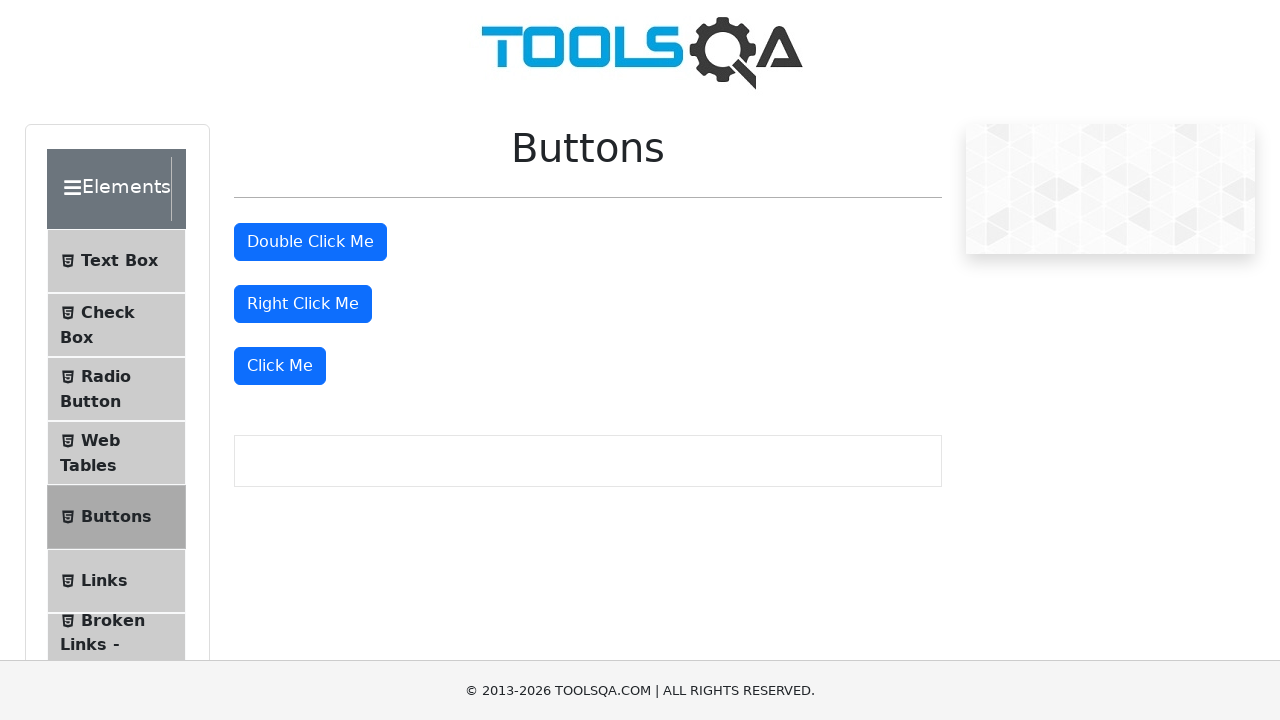

Double clicked the 'Double Click Me' button at (310, 242) on xpath=//*[text()='Double Click Me']
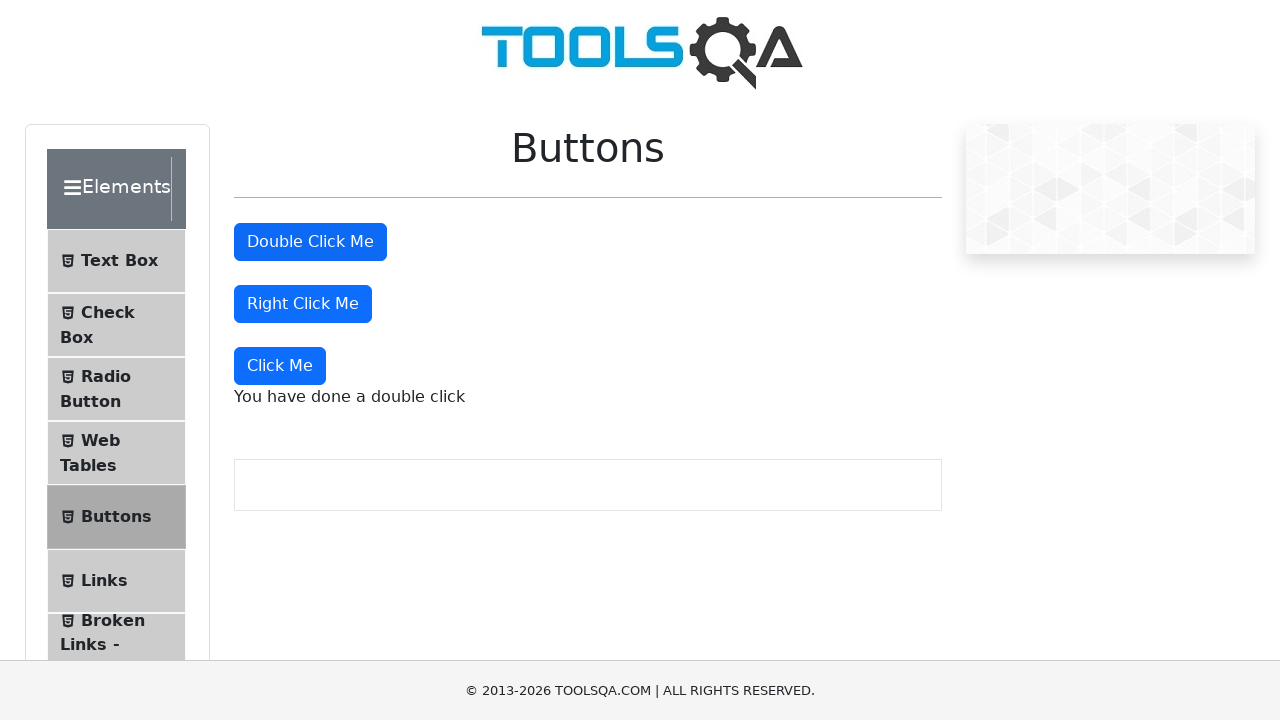

Located double click message element
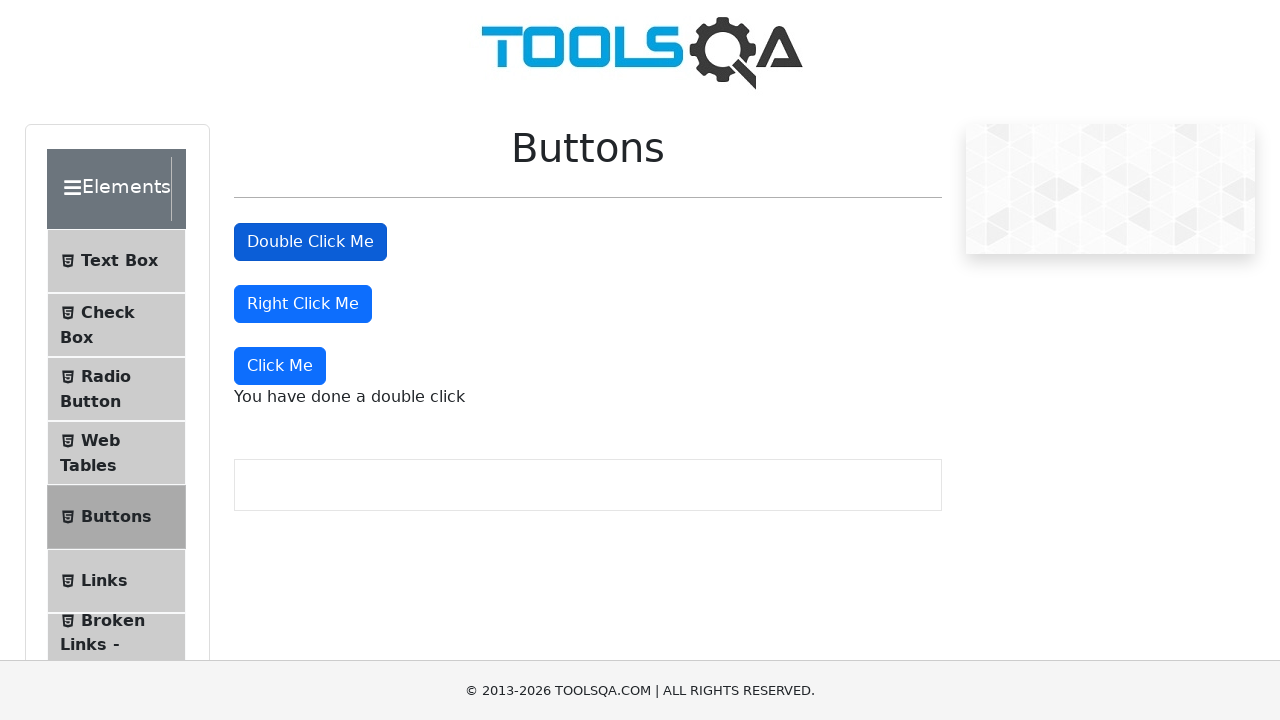

Verified double click message displays 'You have done a double click'
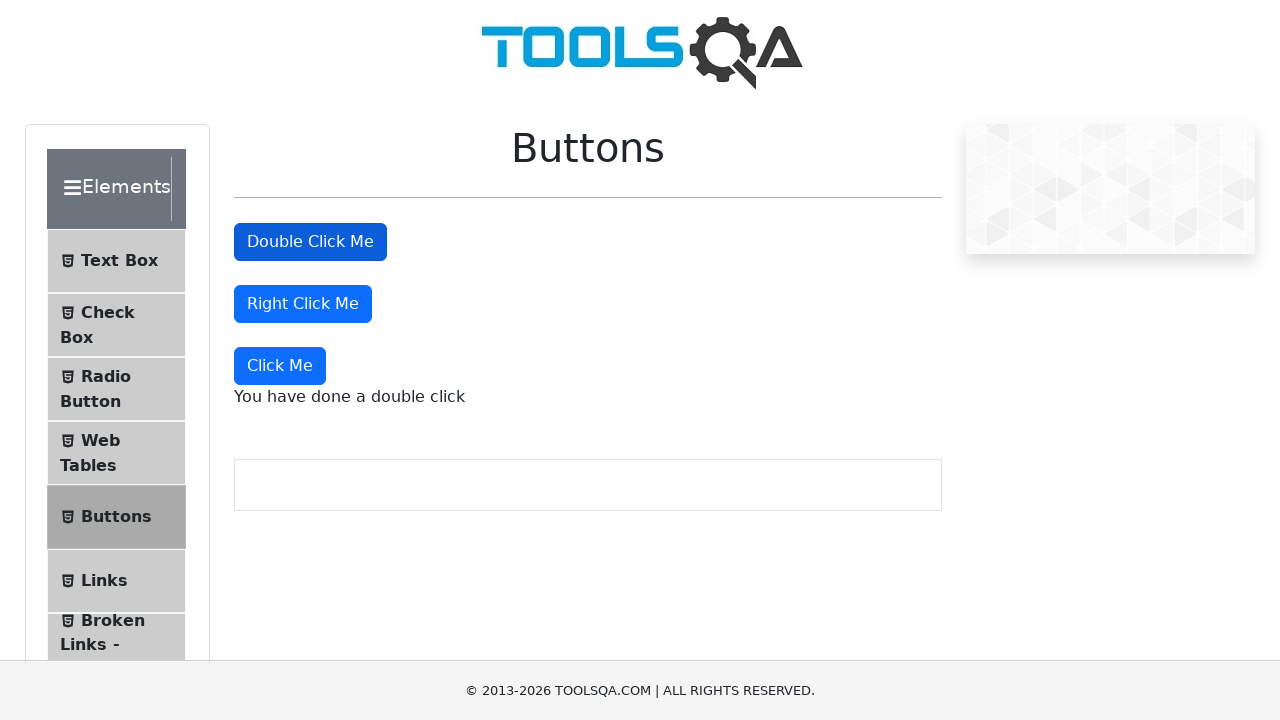

Right clicked the 'Right Click Me' button at (303, 304) on //*[text()='Right Click Me']
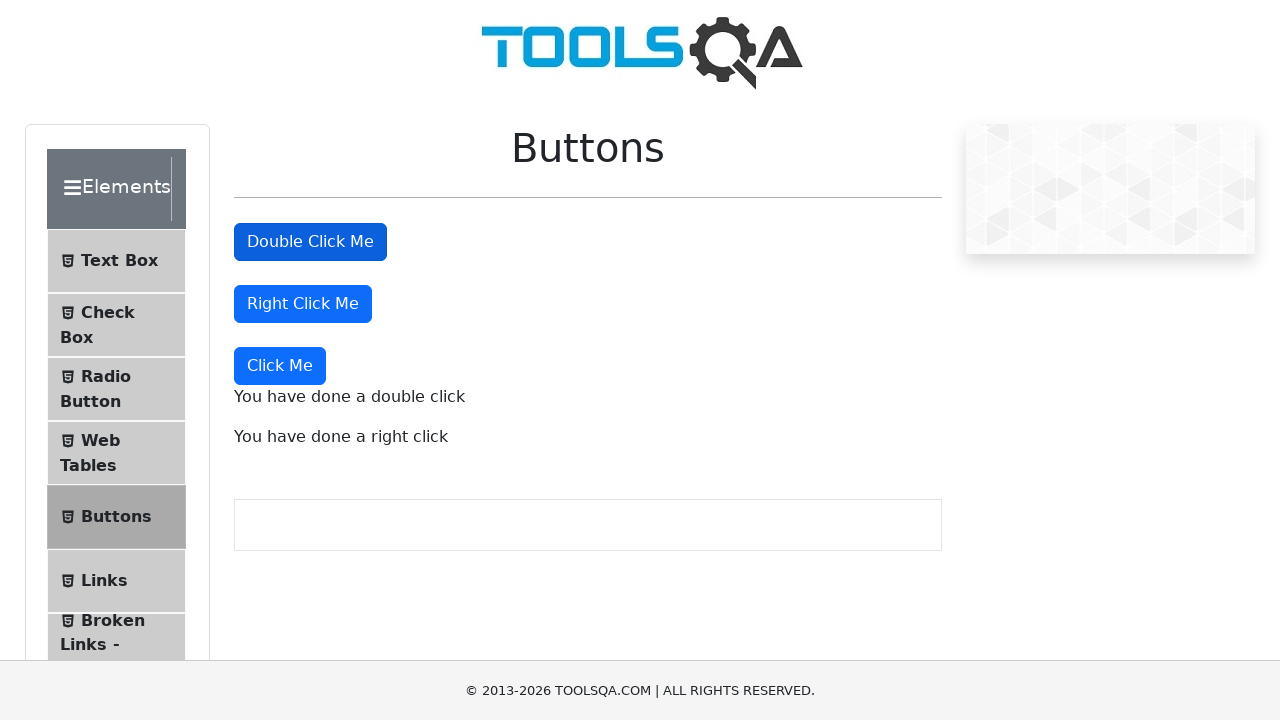

Located right click message element
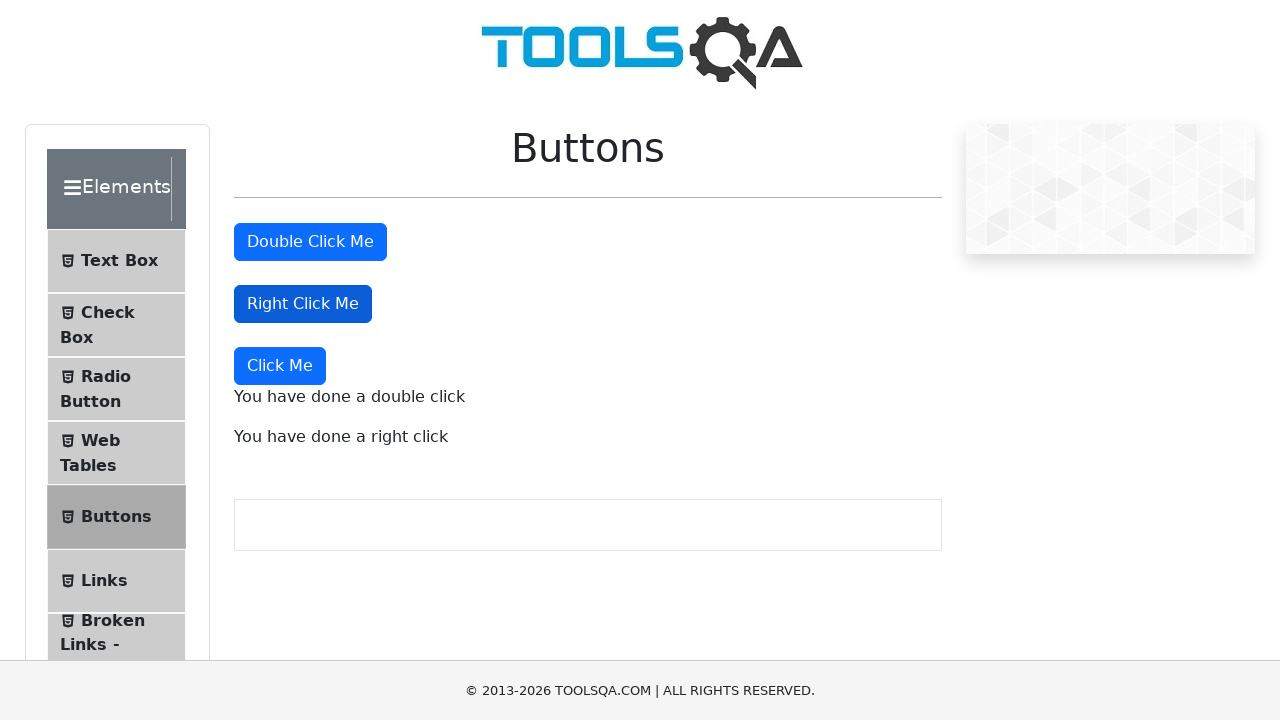

Verified right click message displays 'You have done a right click'
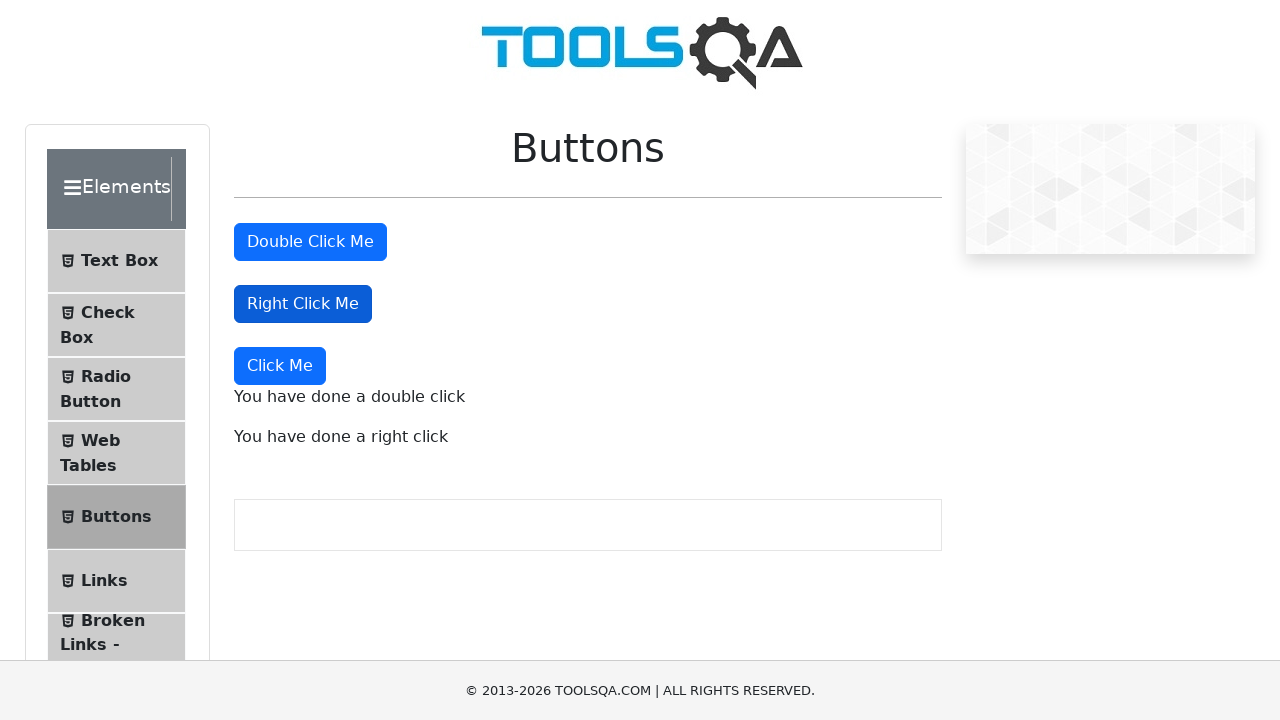

Clicked the 'Click Me' button at (280, 366) on xpath=//*[text()='Click Me']
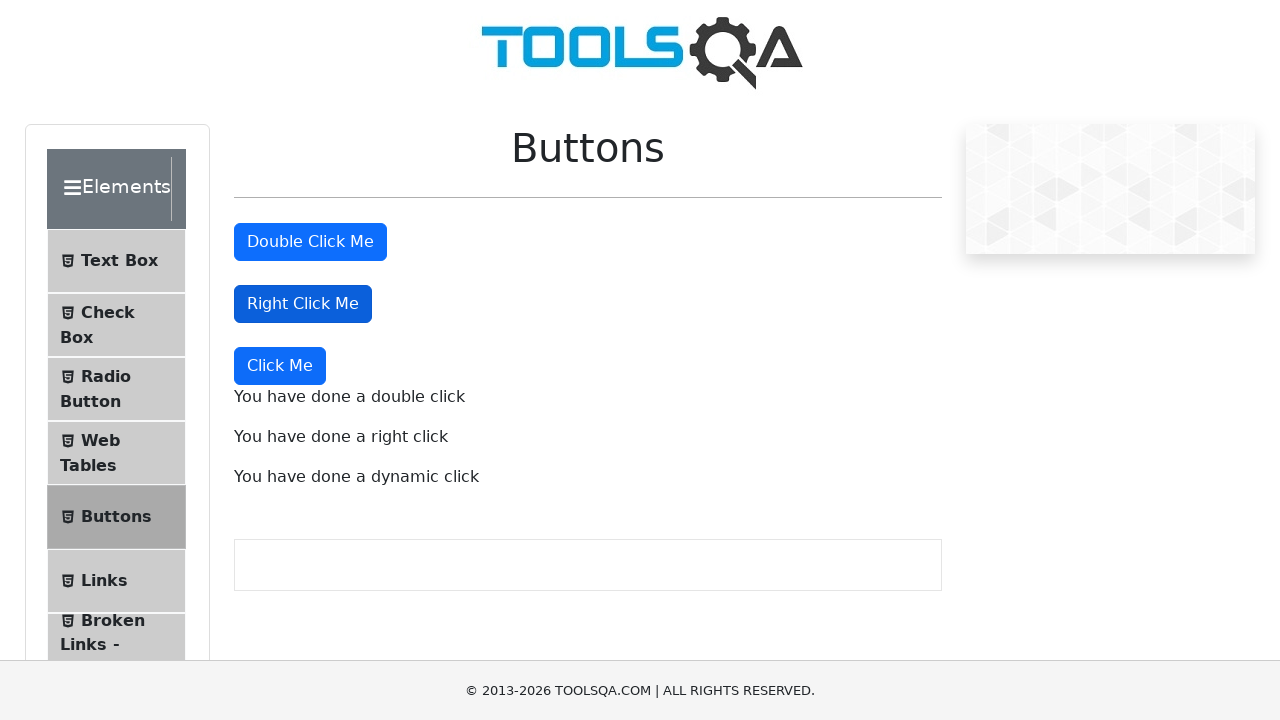

Located dynamic click message element
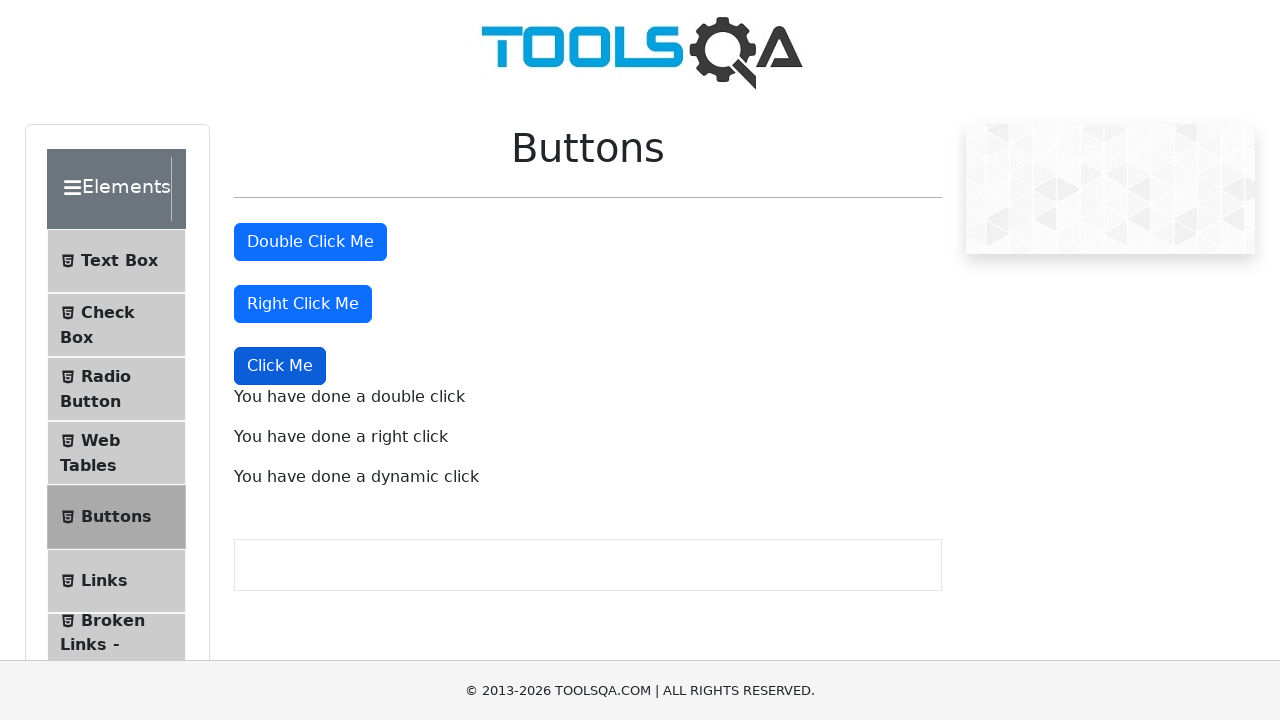

Verified dynamic click message displays 'You have done a dynamic click'
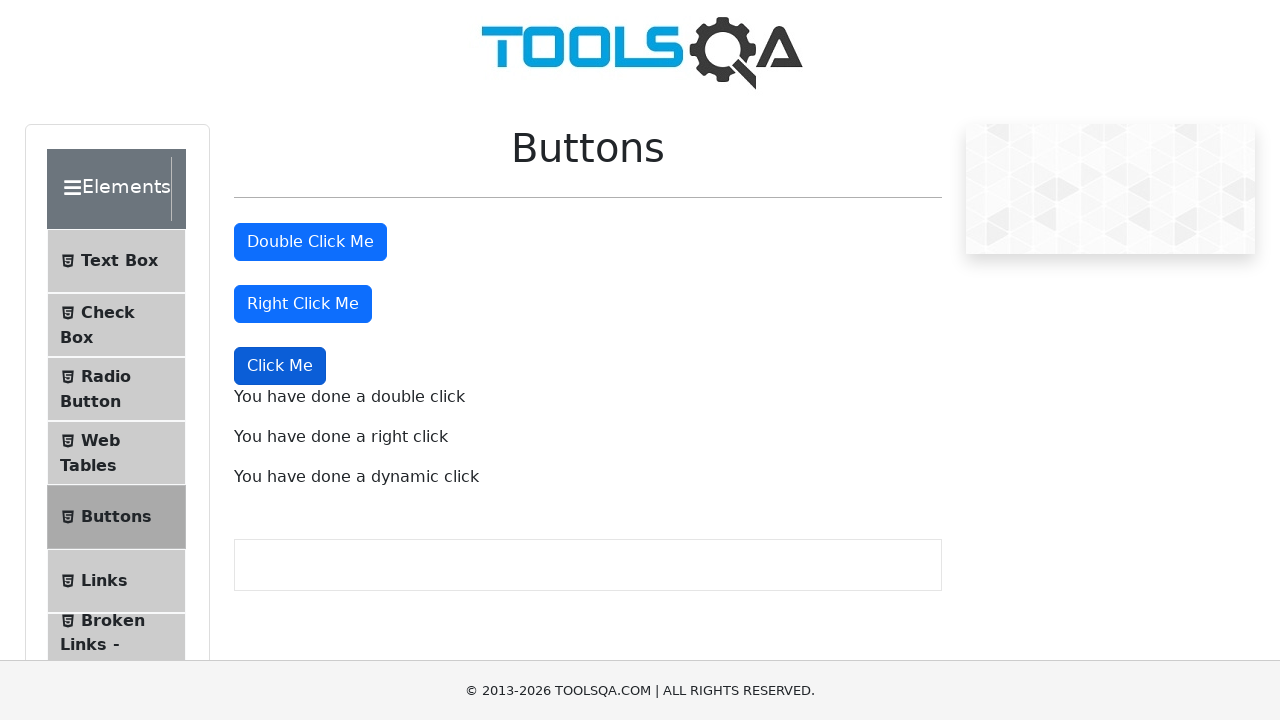

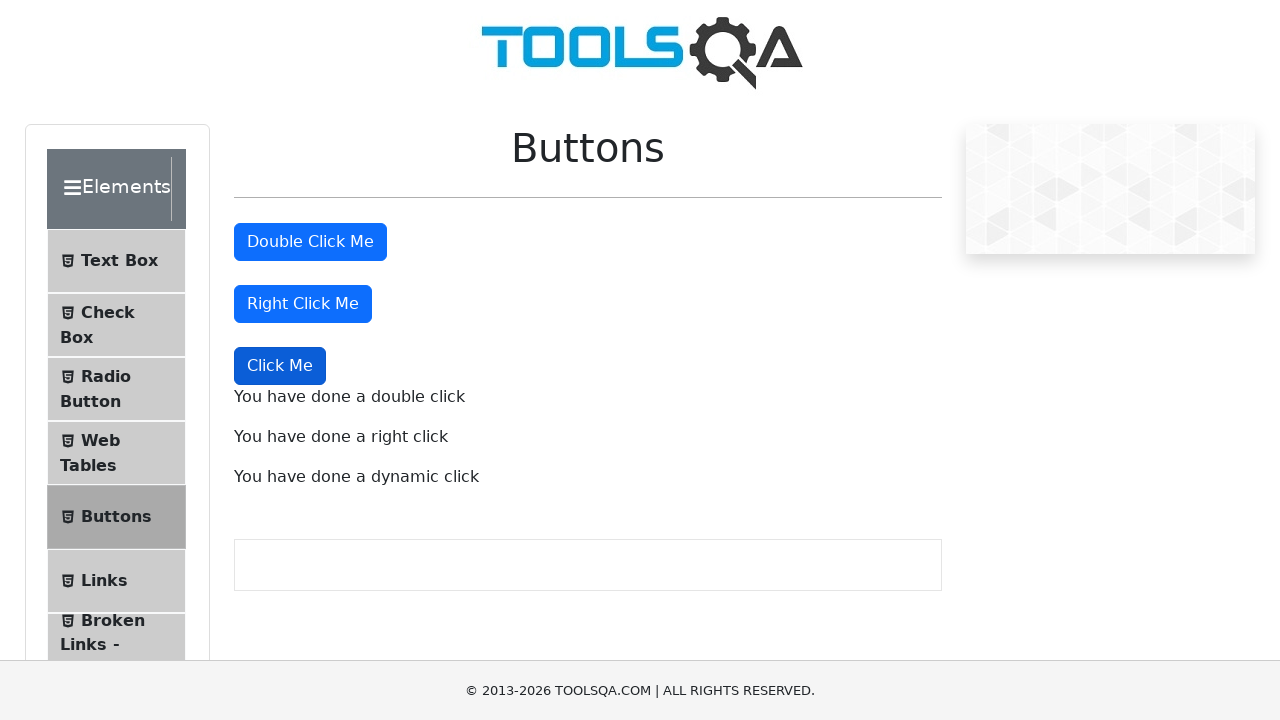